Tests drag and drop functionality by dragging an element and dropping it onto a target, then verifying the drop was successful

Starting URL: https://crossbrowsertesting.github.io/drag-and-drop.html

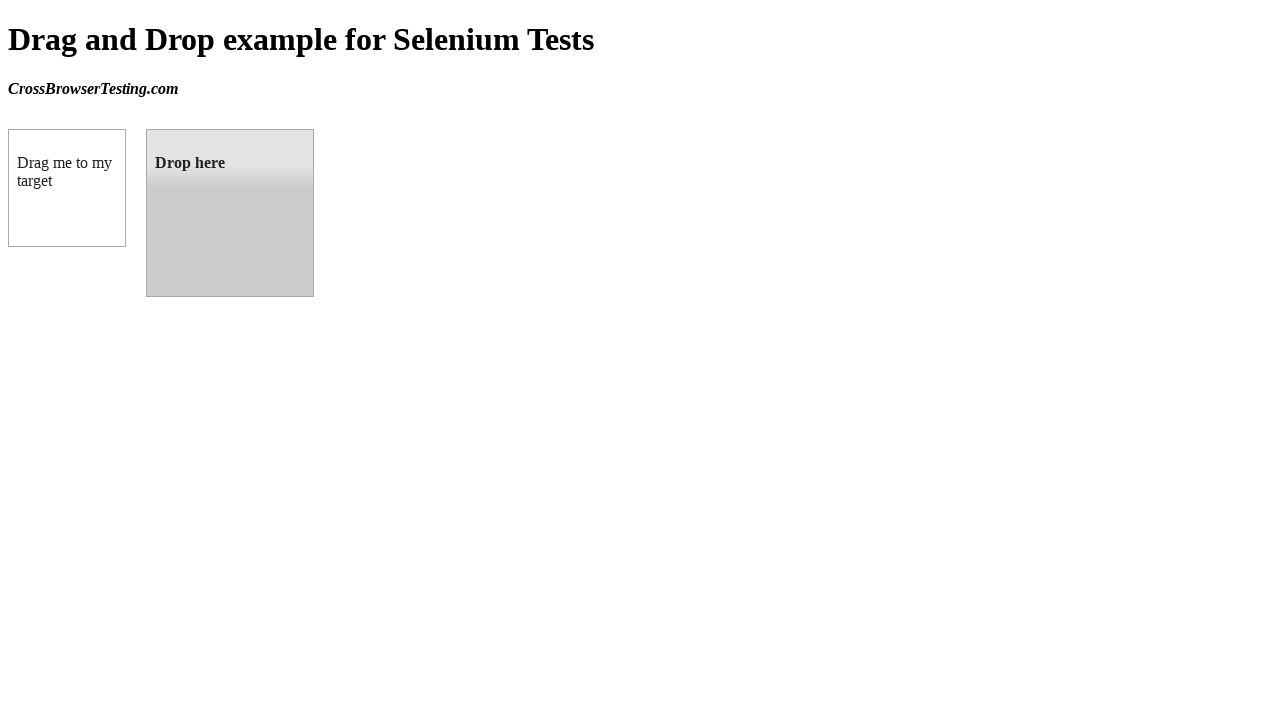

Navigated to drag and drop test page
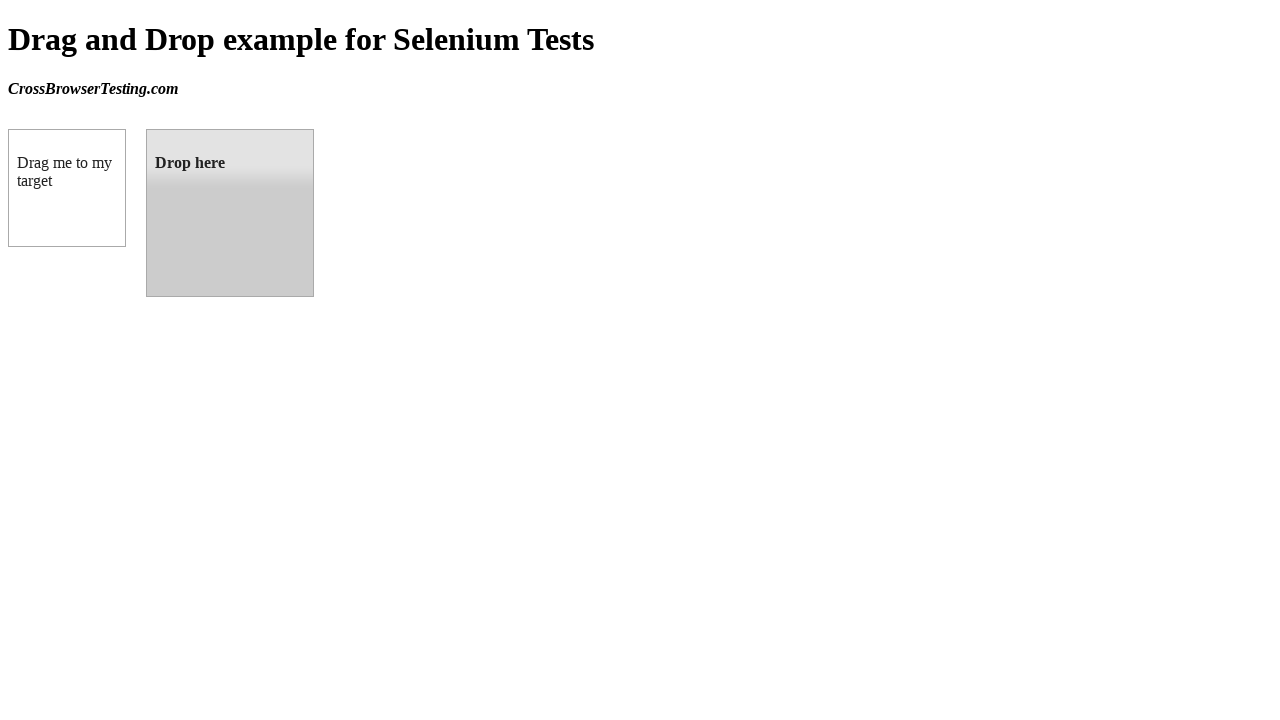

Dragged element and dropped it onto target at (230, 213)
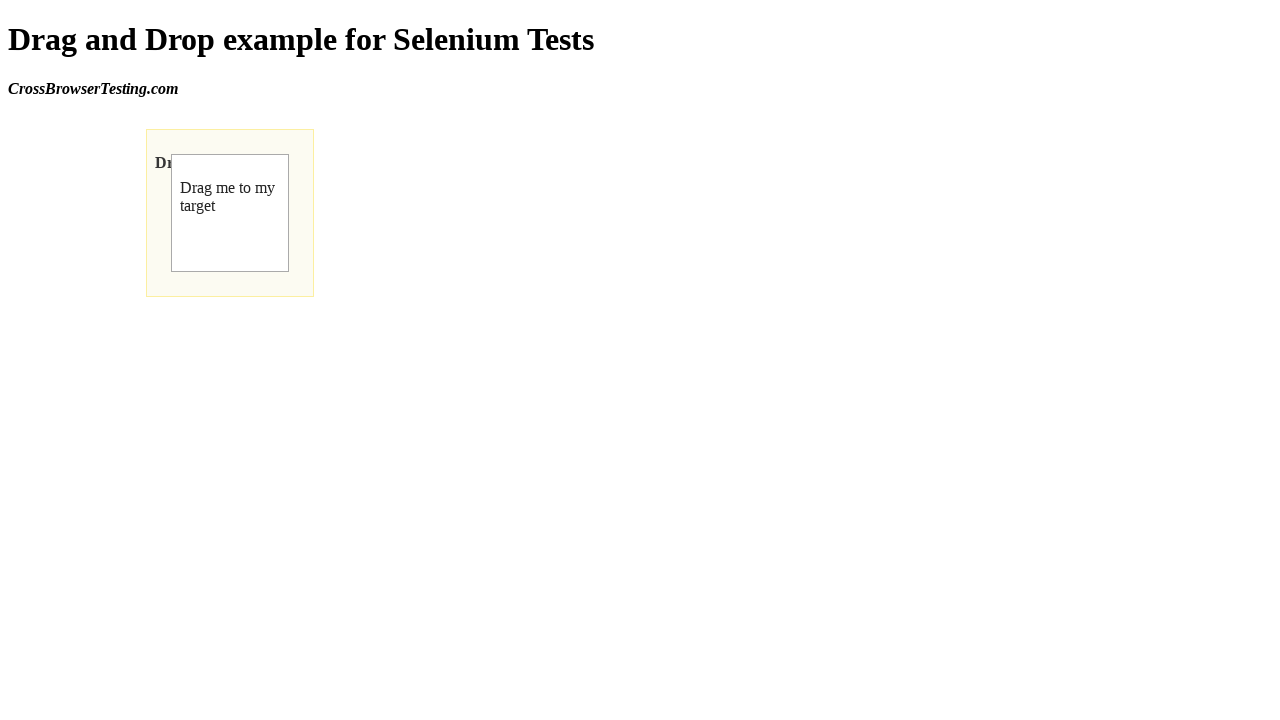

Verified drop was successful - 'Dropped!' text appeared
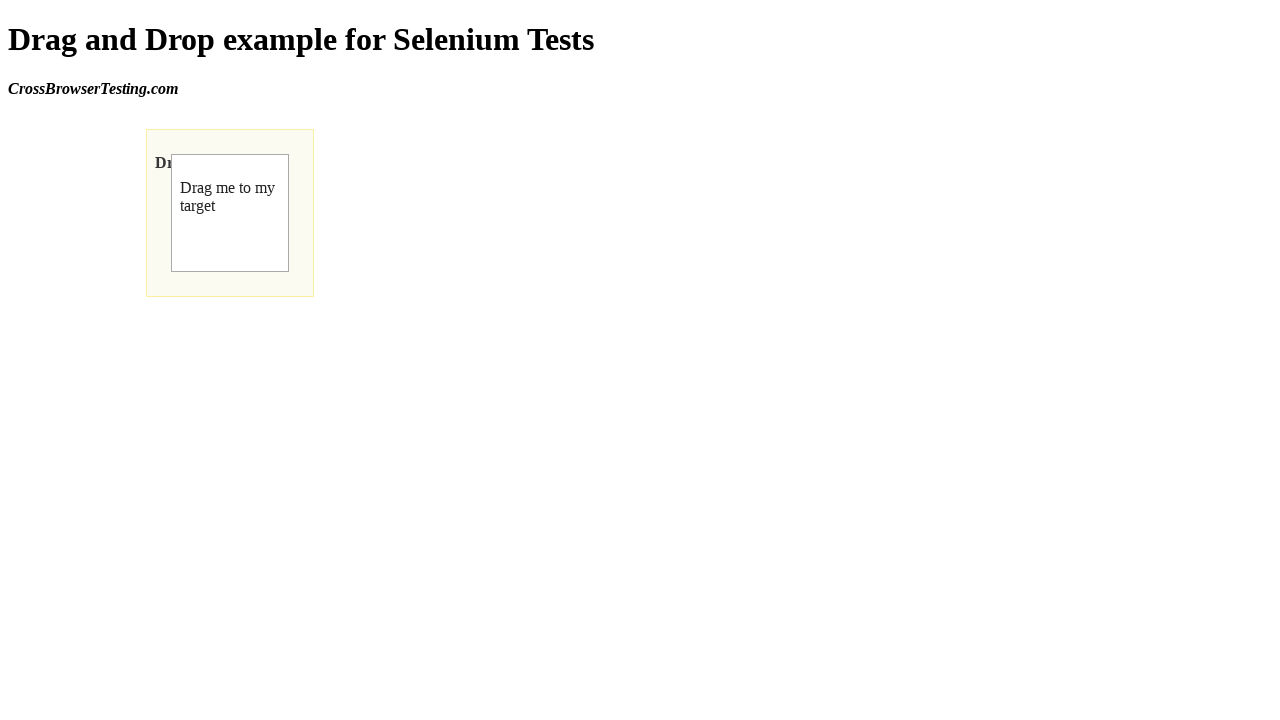

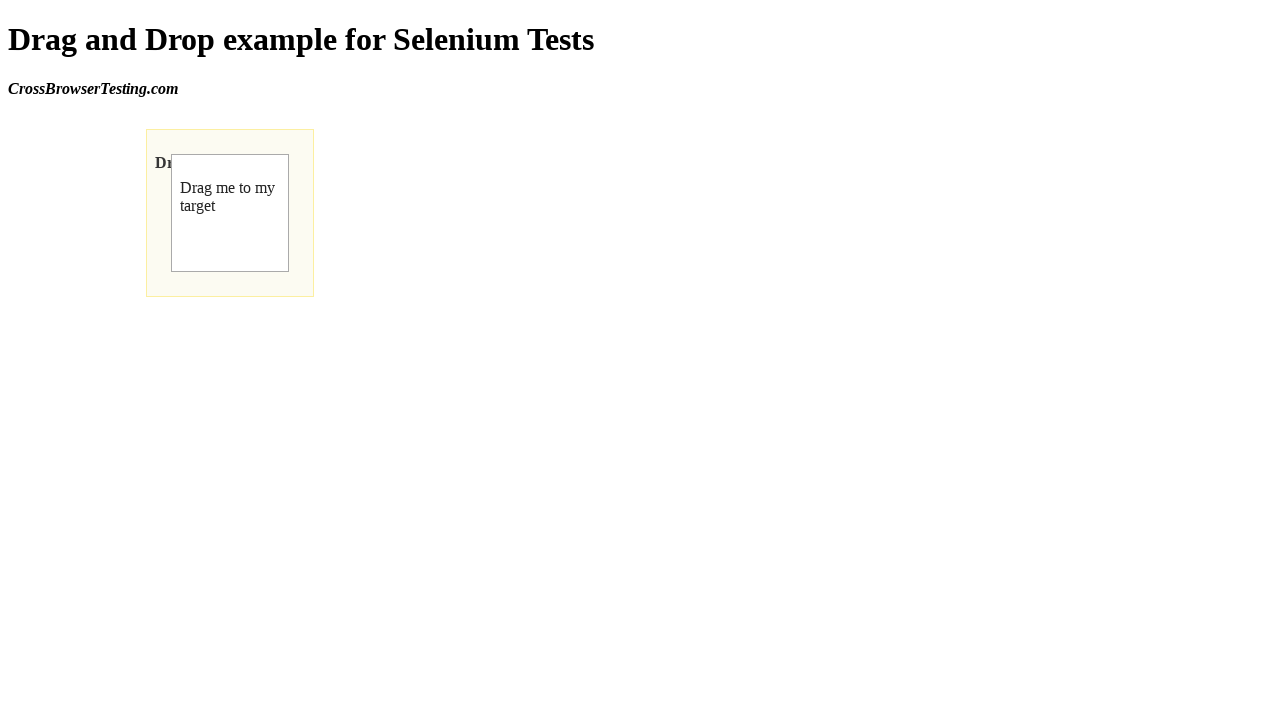